Tests a registration form by filling in first name, last name, and email fields, then submitting the form and verifying successful registration message

Starting URL: http://suninjuly.github.io/registration1.html

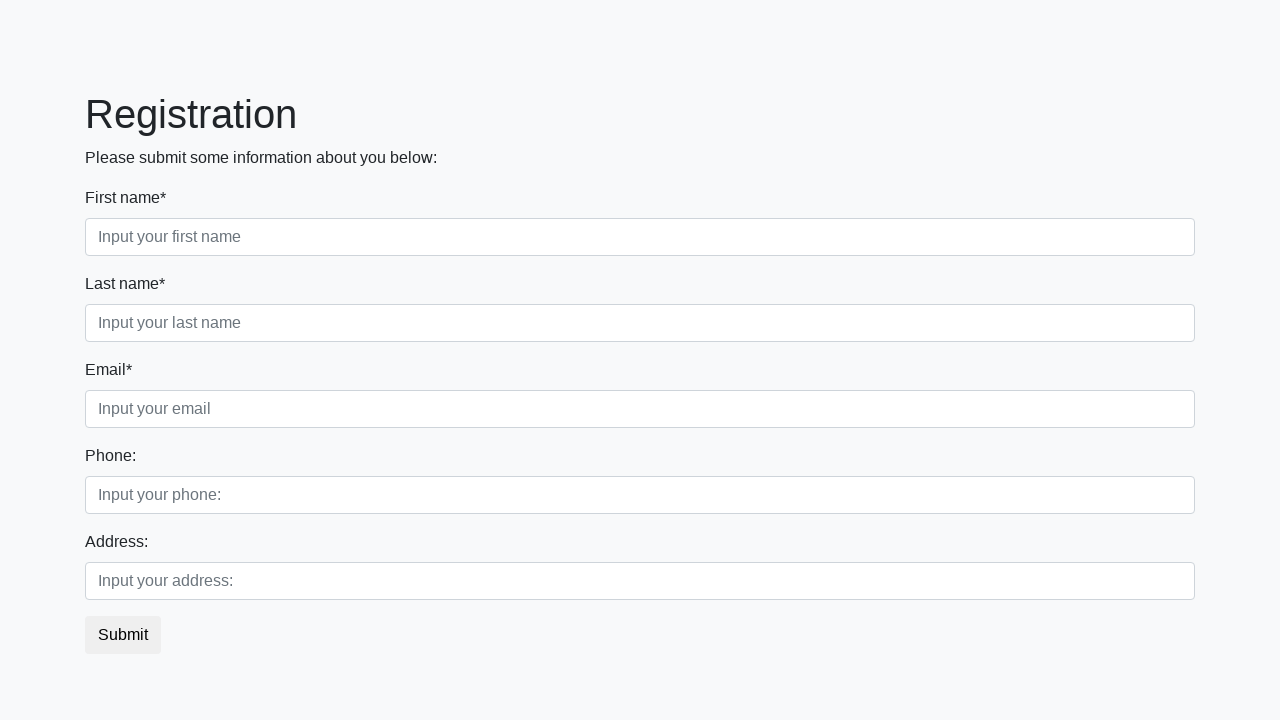

Filled first name field with 'Ivan' on input.form-control.first[placeholder='Input your first name']
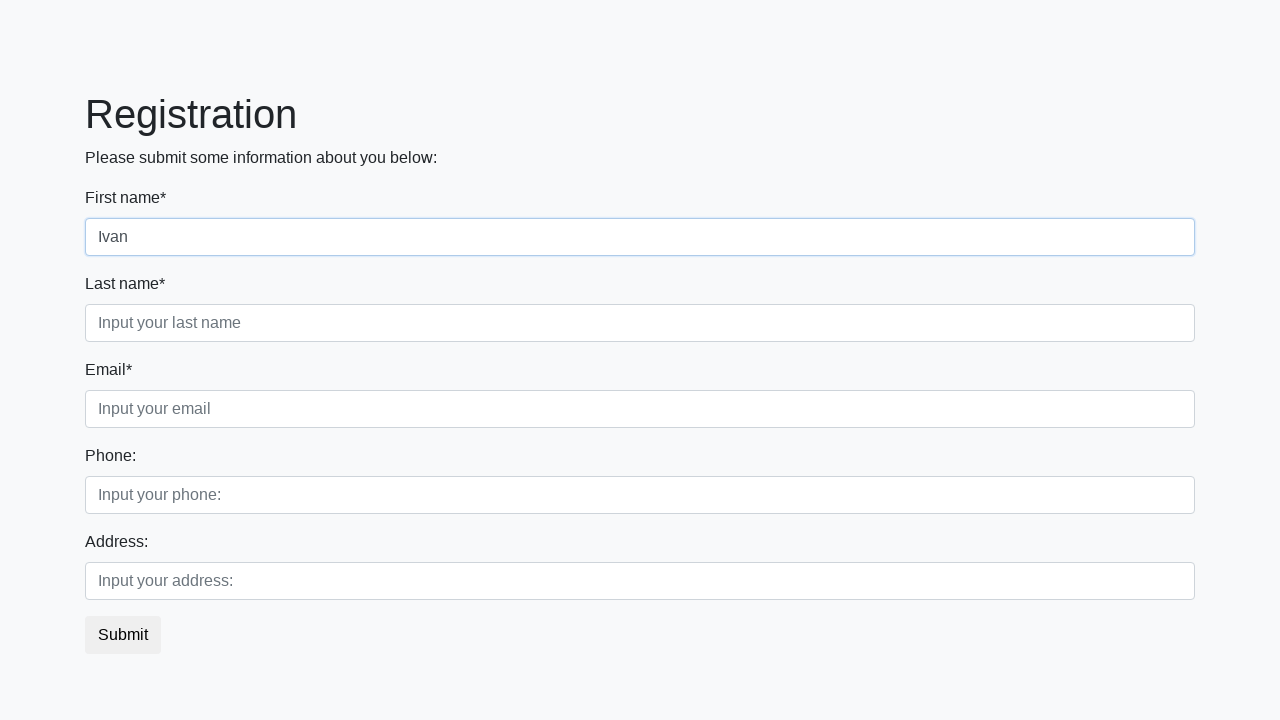

Filled last name field with 'Petrov' on input.form-control.second[placeholder='Input your last name']
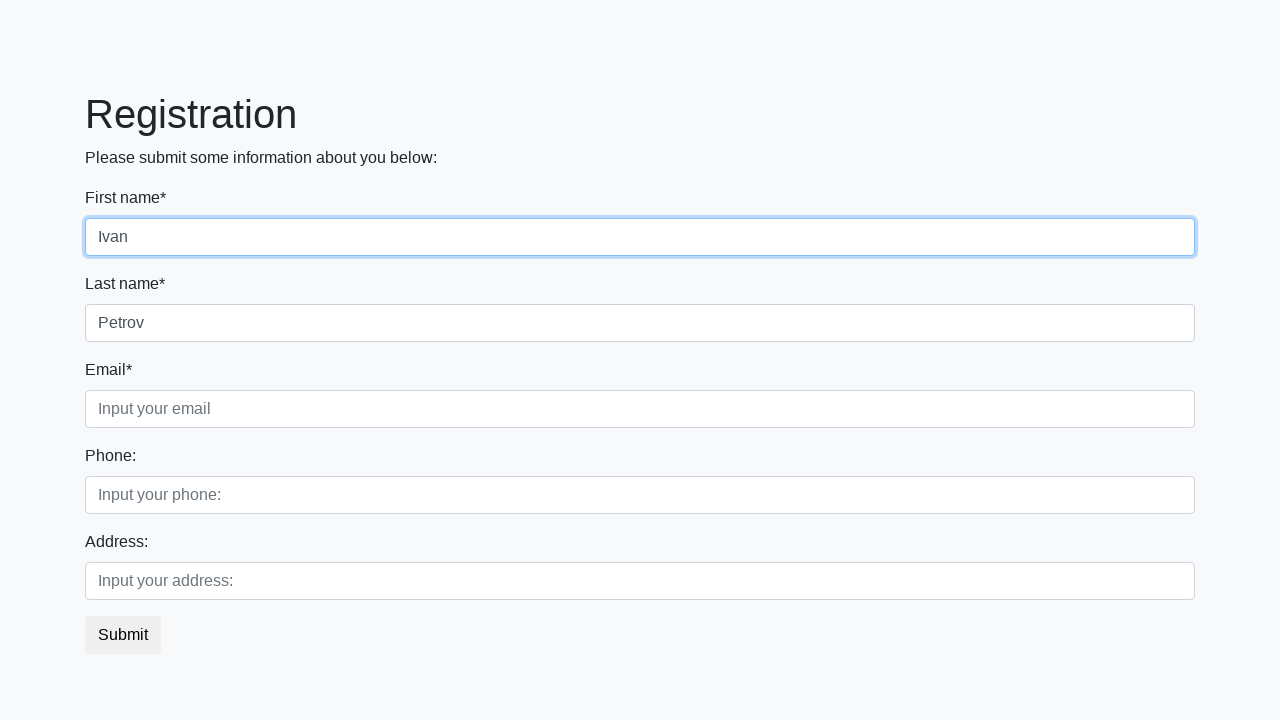

Filled email field with 'test@example.com' on input.form-control.third[placeholder='Input your email']
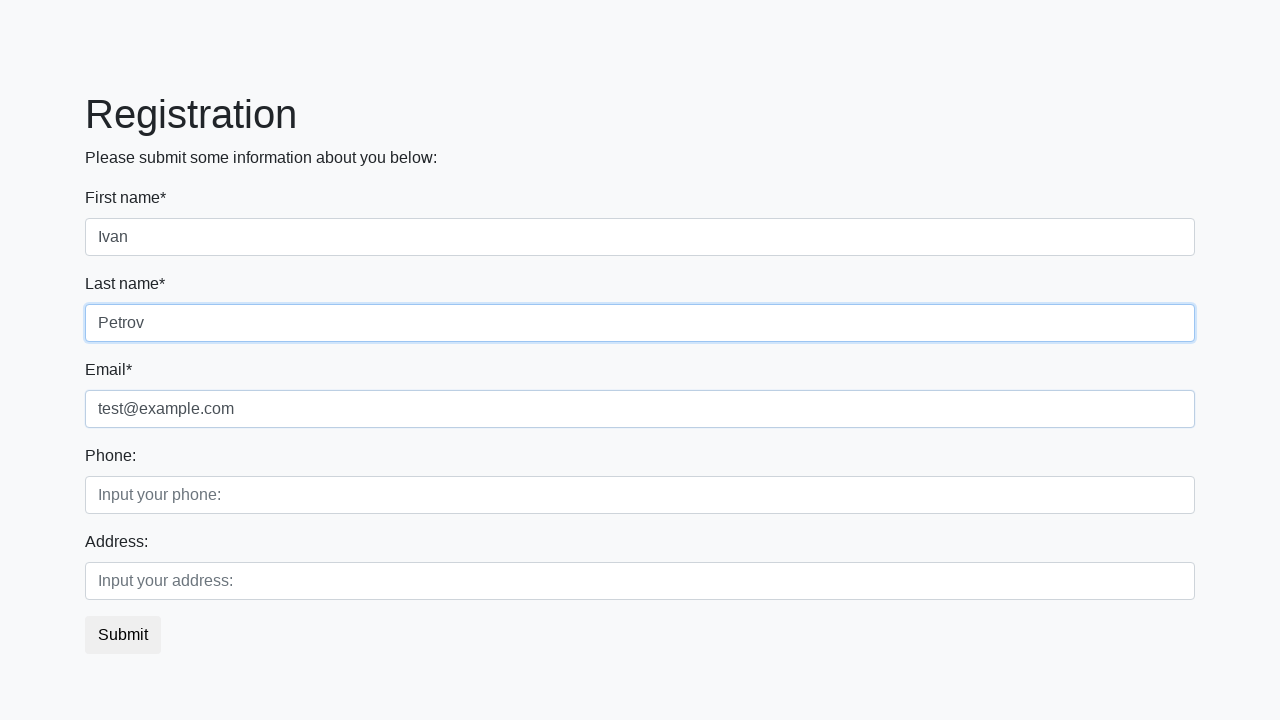

Clicked submit button to register at (123, 635) on button.btn.btn-default
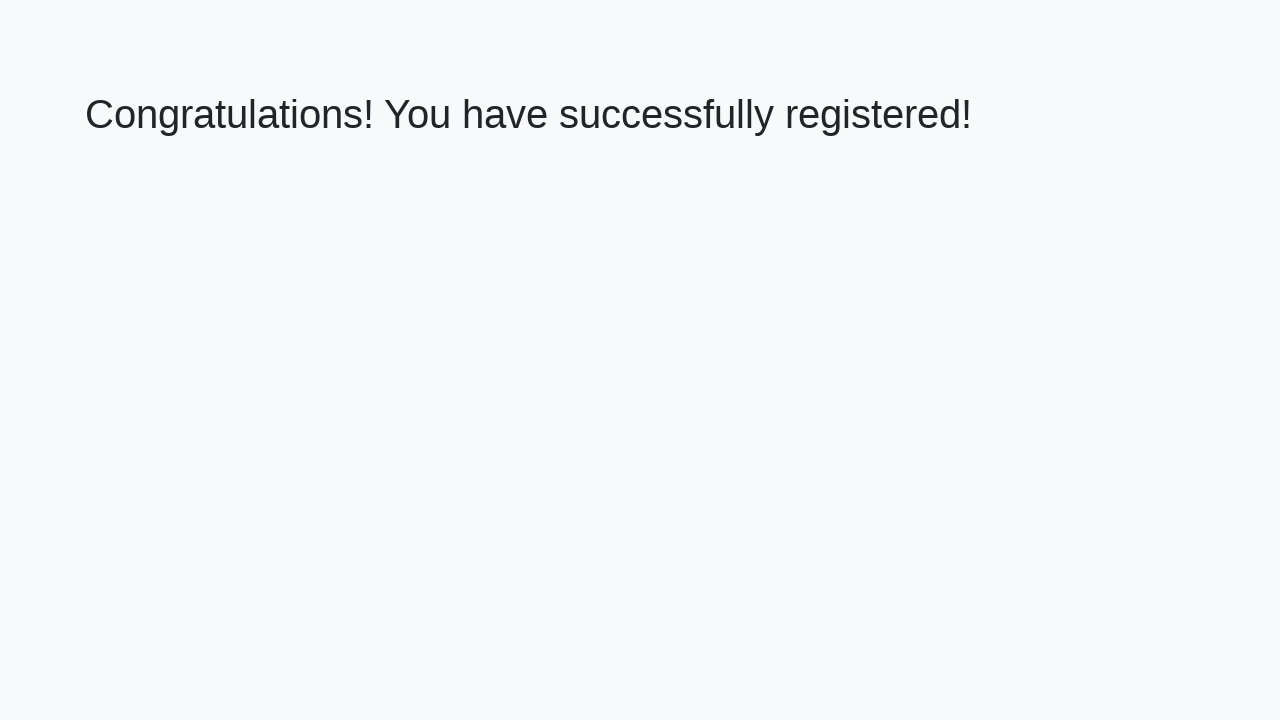

Success page loaded with heading element
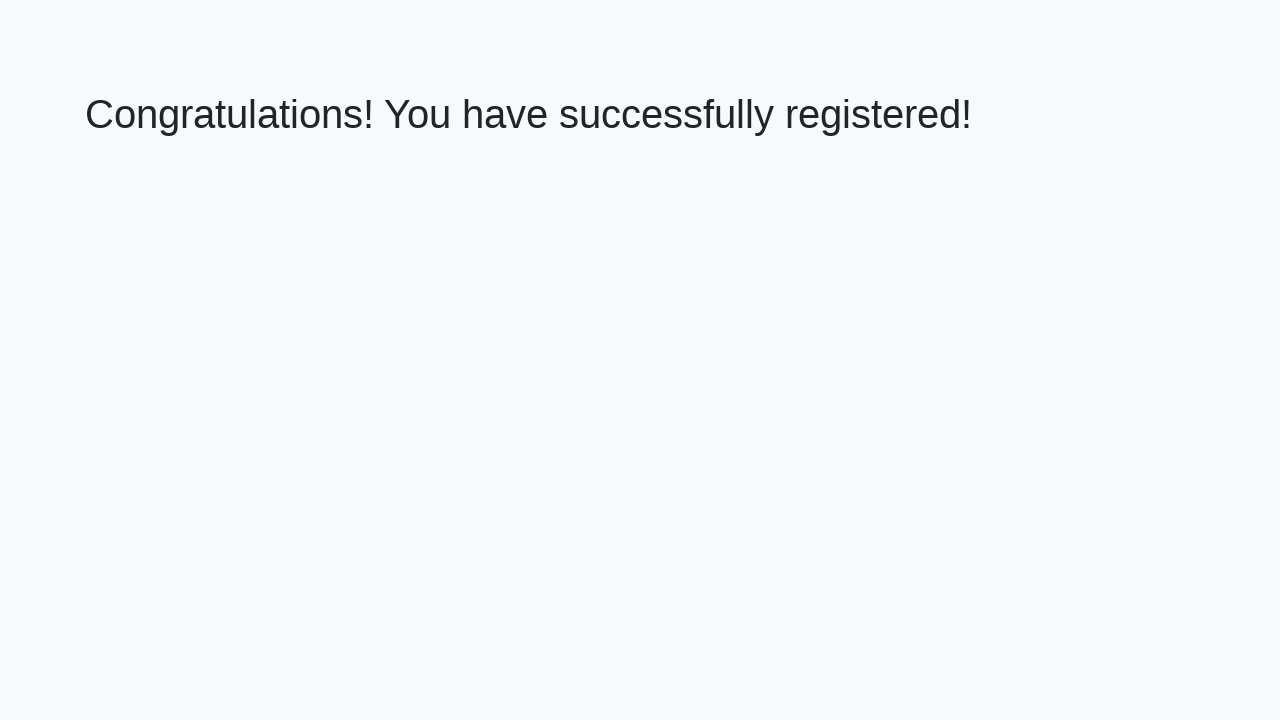

Located h1 heading element
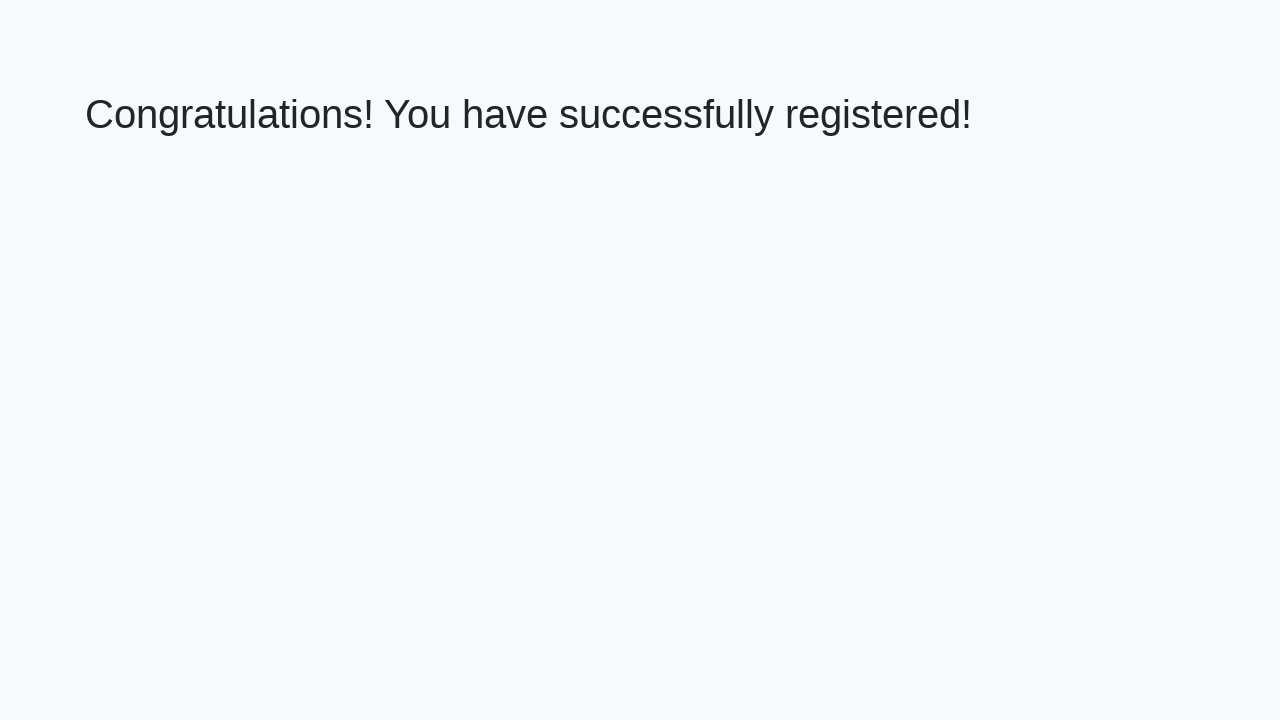

Verified success message: 'Congratulations! You have successfully registered!'
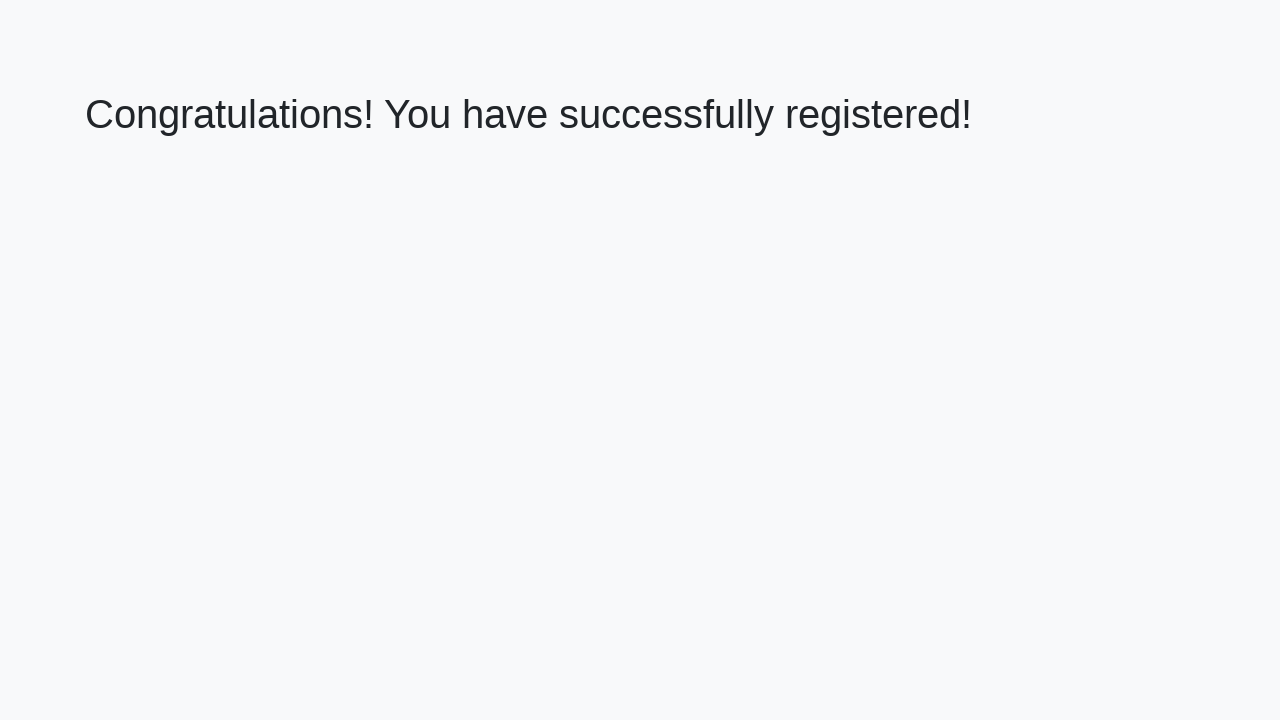

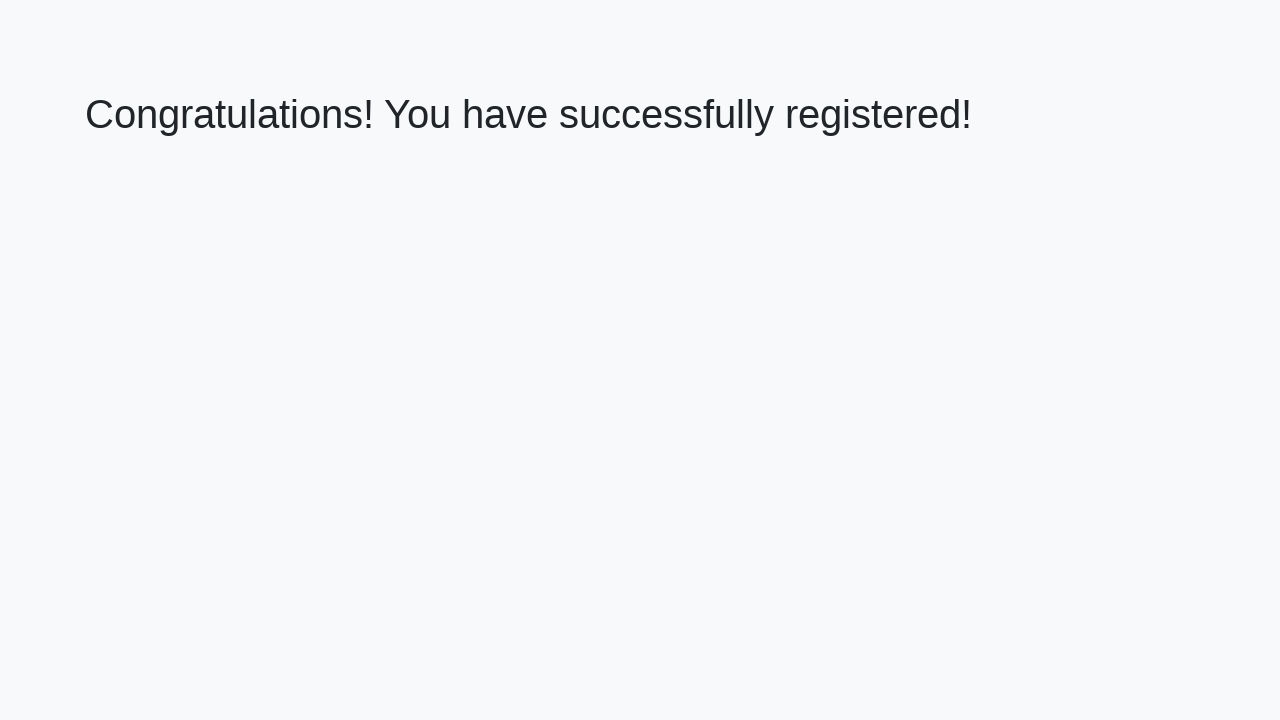